Tests Python.org search functionality by entering "pycon" in the search box and submitting the search

Starting URL: http://www.python.org

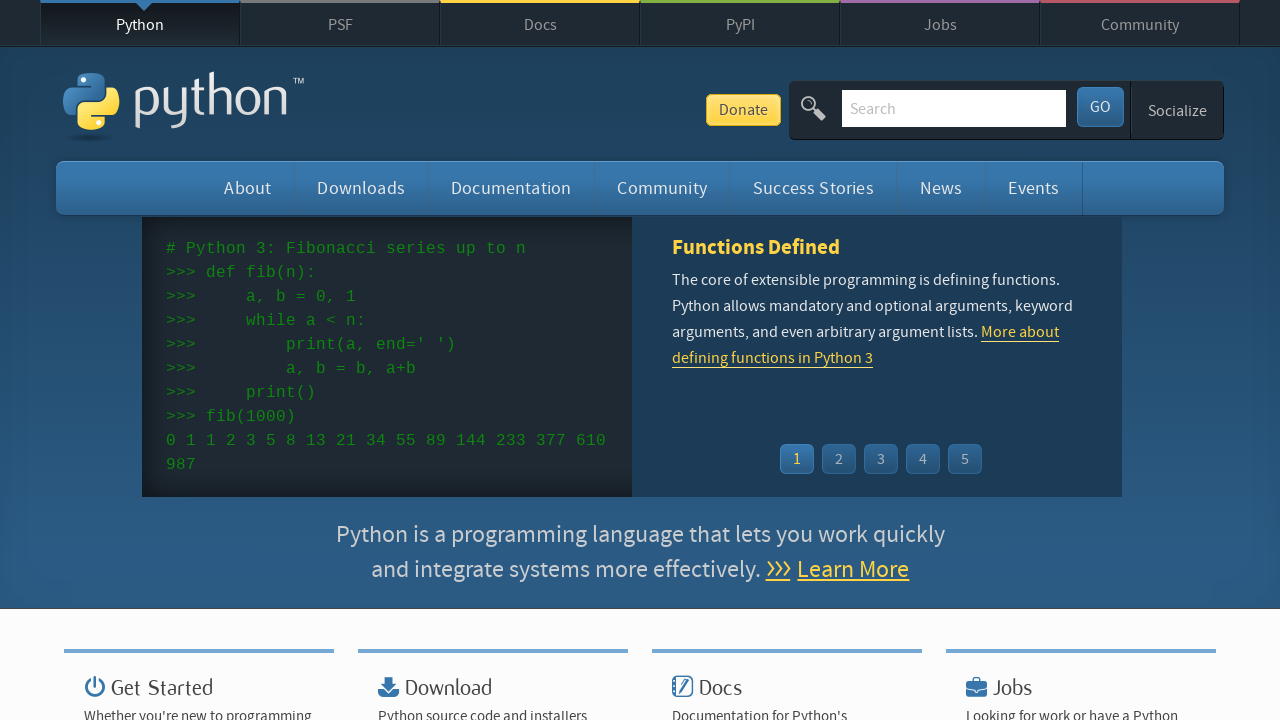

Located search input field with name 'q'
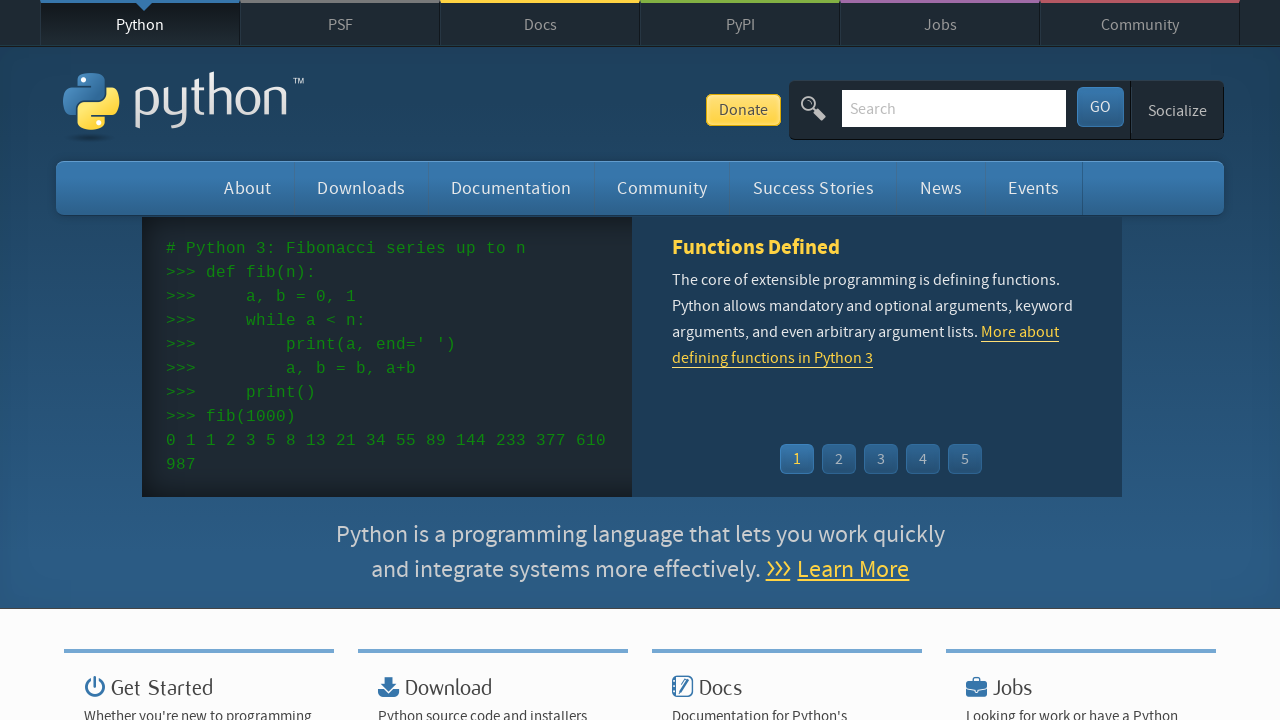

Cleared search box on input[name='q']
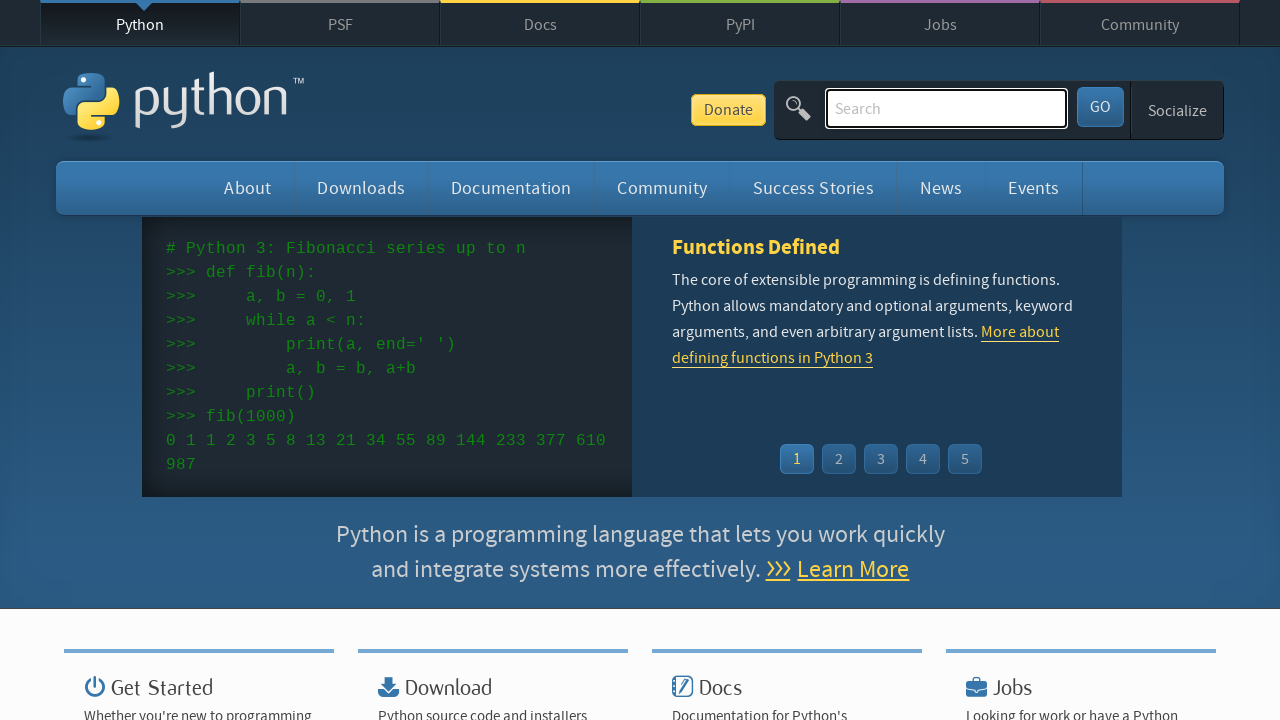

Filled search box with 'pycon' on input[name='q']
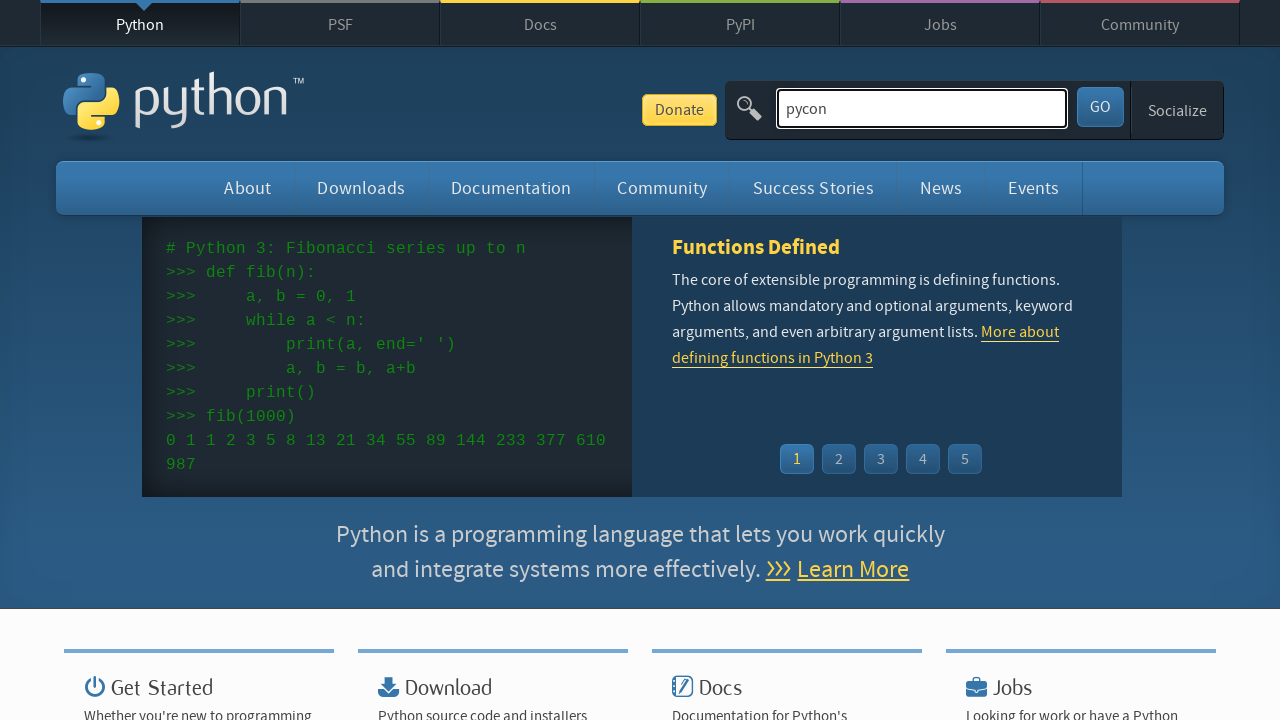

Pressed Enter to submit search on input[name='q']
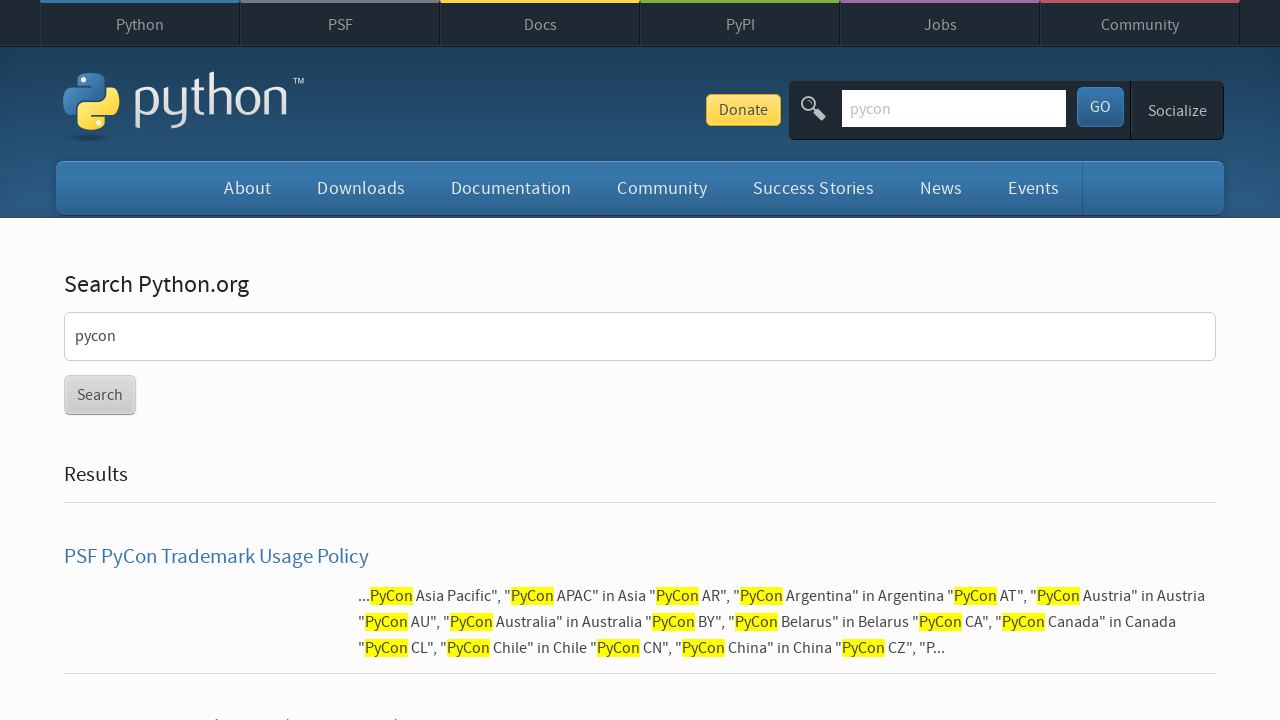

Waited for search results page to load (networkidle)
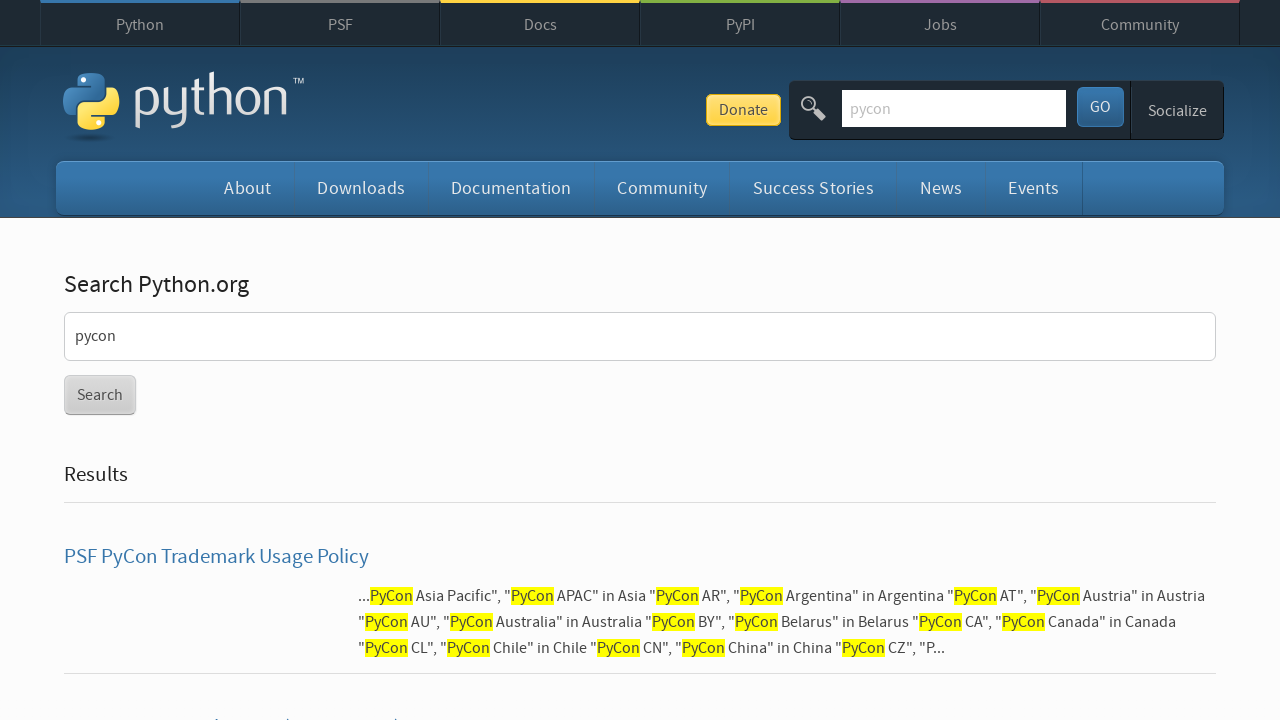

Verified that search results are displayed (no 'No results found' message)
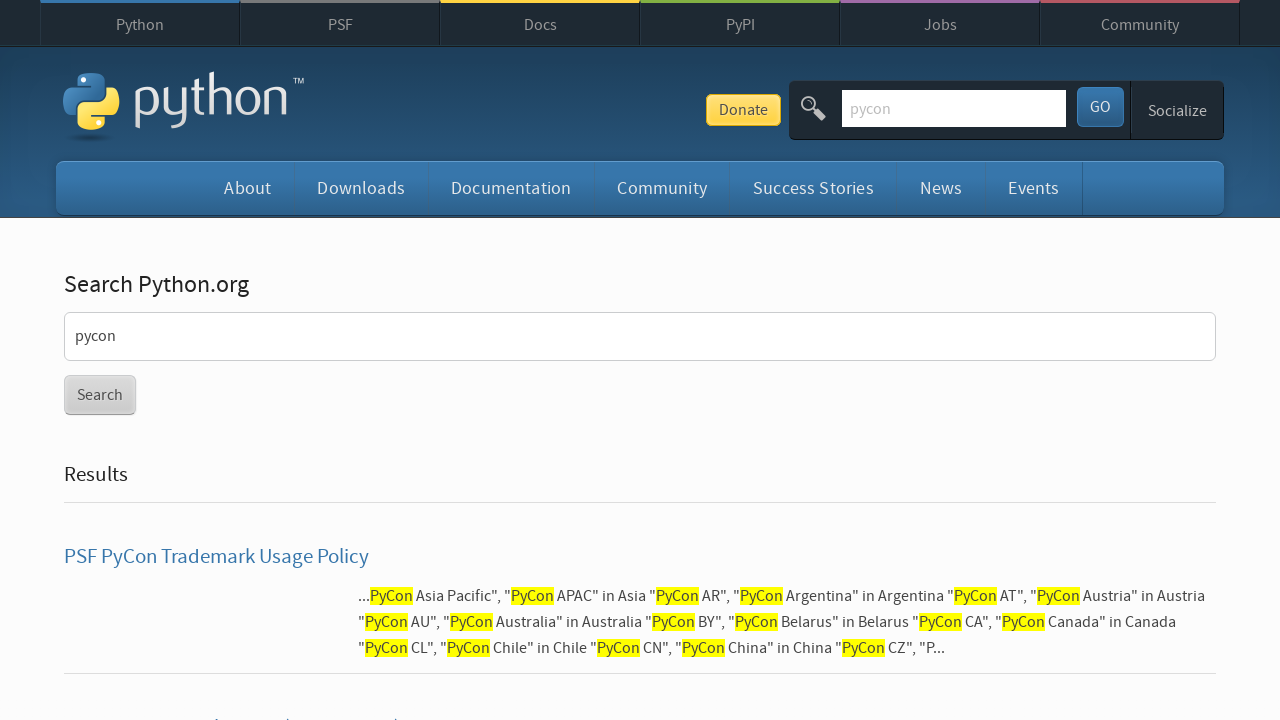

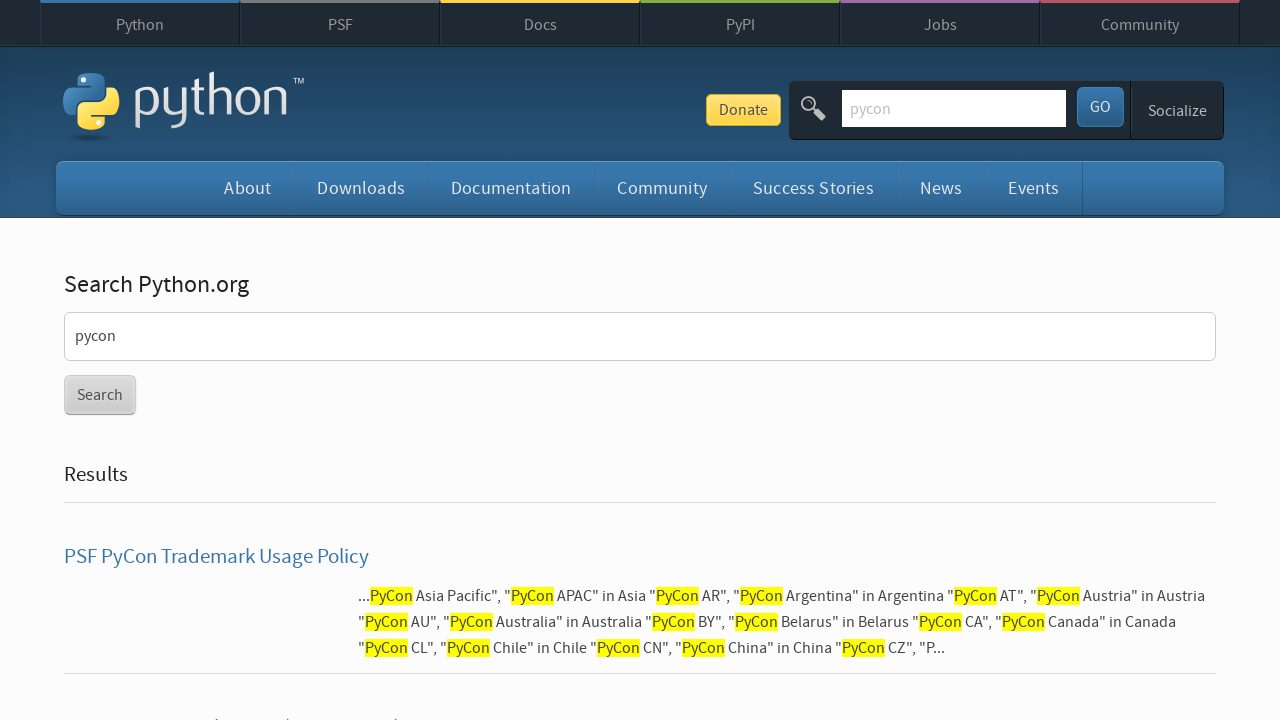